Tests horizontal slider functionality by moving the slider to start, middle, end, and back to start positions using mouse drag actions

Starting URL: http://the-internet.herokuapp.com/

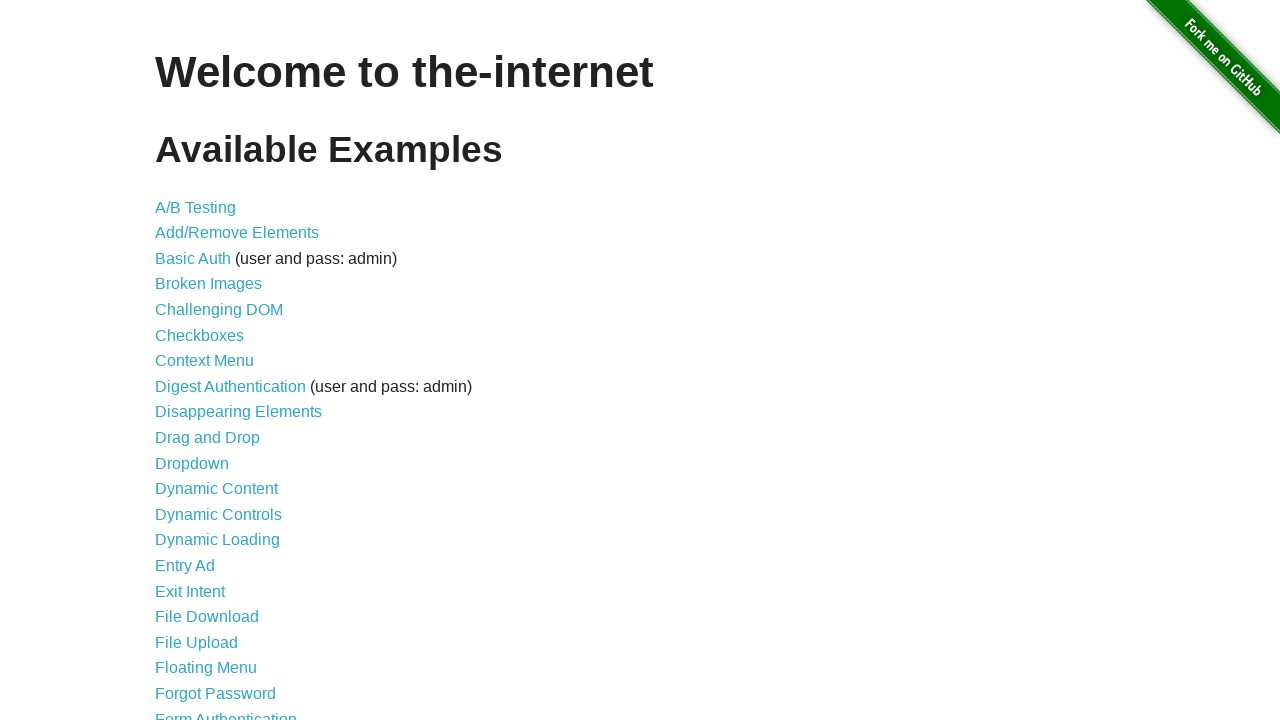

Clicked on Horizontal Slider link at (214, 361) on a[href='/horizontal_slider']
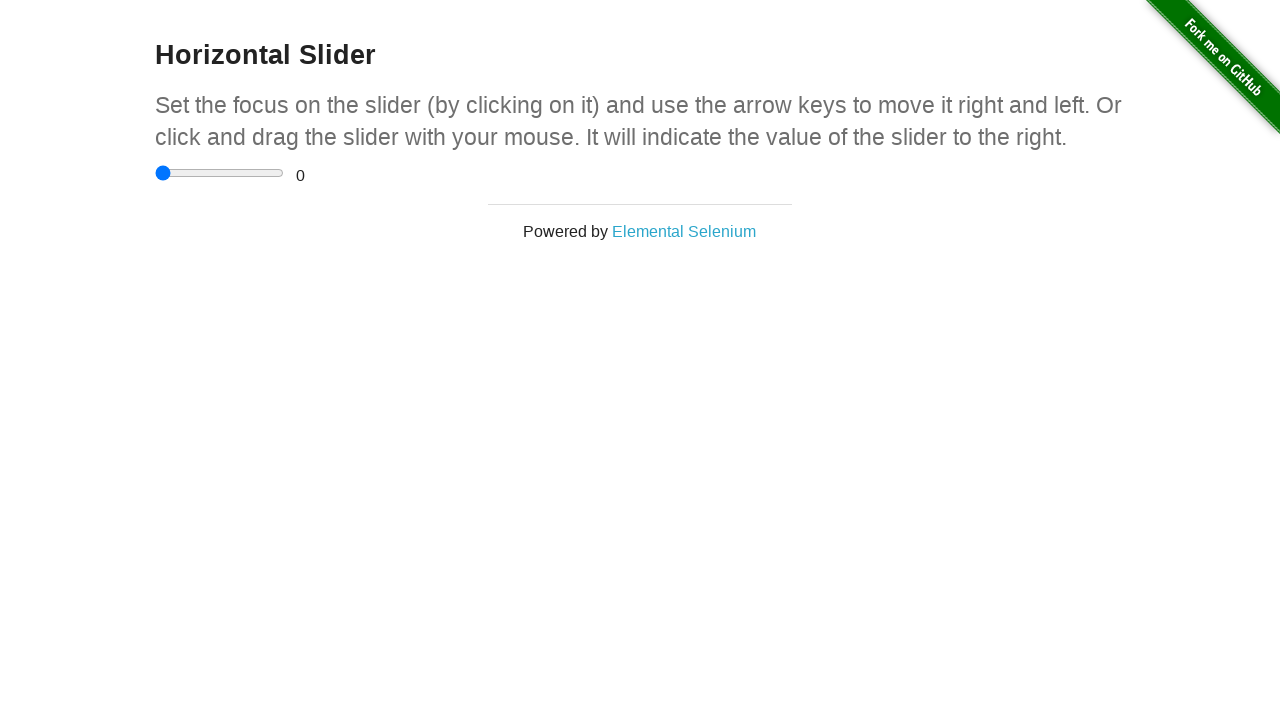

Horizontal slider page loaded and slider element is visible
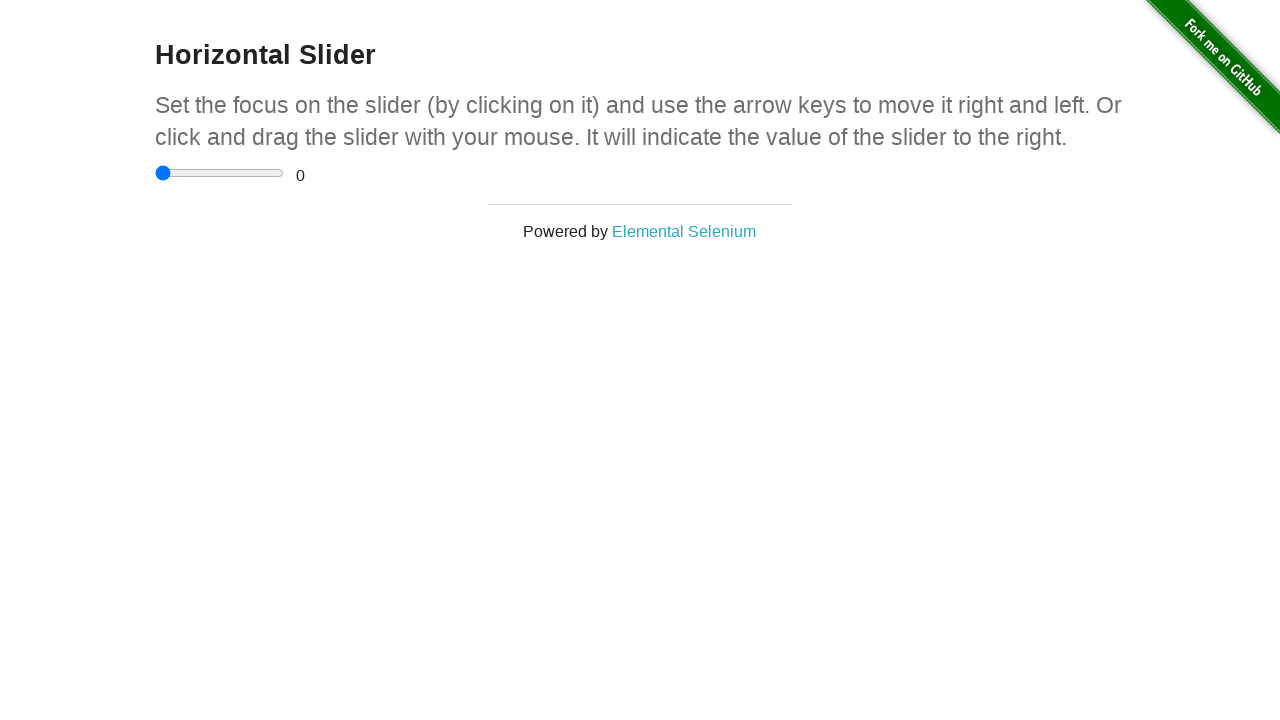

Retrieved slider element and its bounding box coordinates
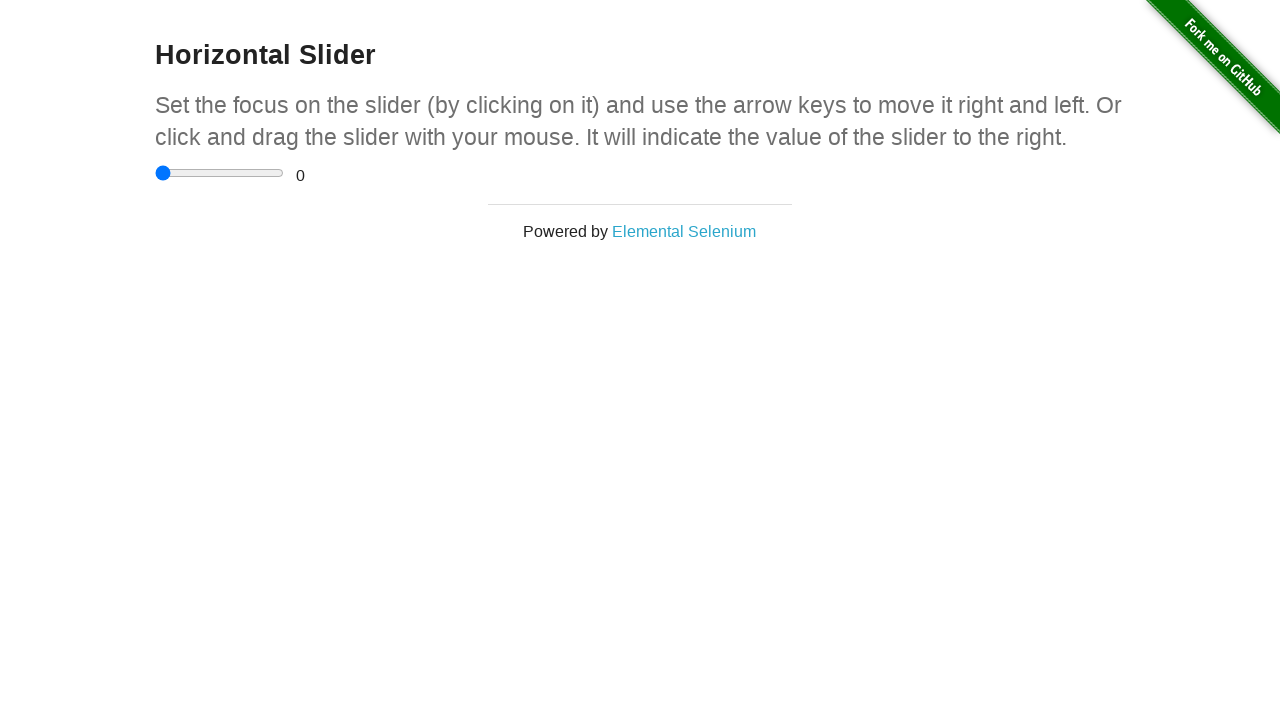

Calculated slider position coordinates for dragging
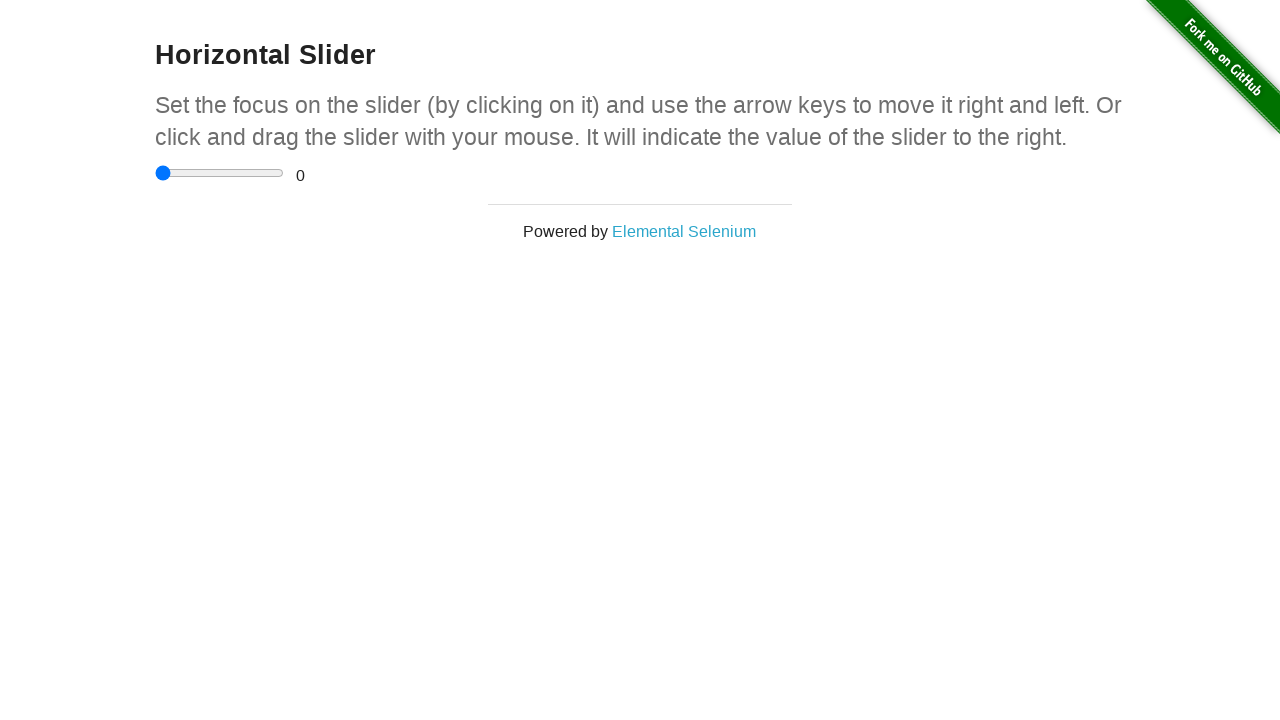

Moved slider to start position (left edge) at (155, 173)
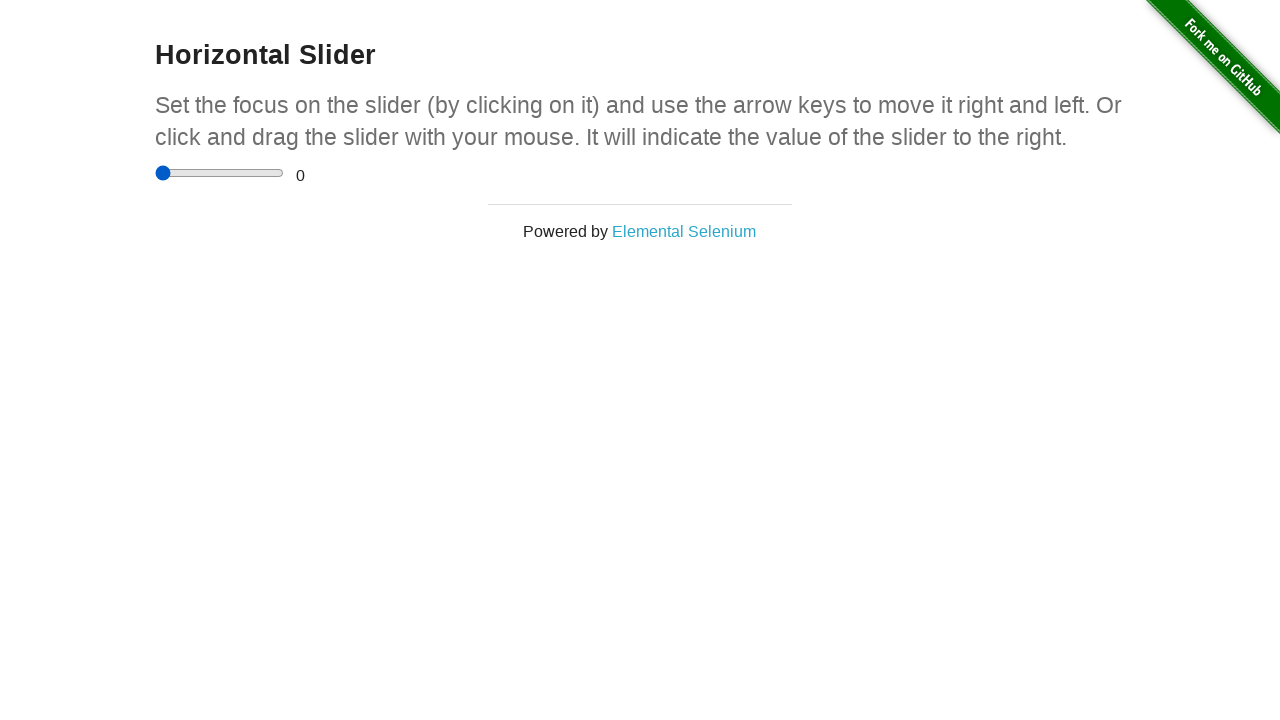

Moved slider to middle position (center) at (220, 173)
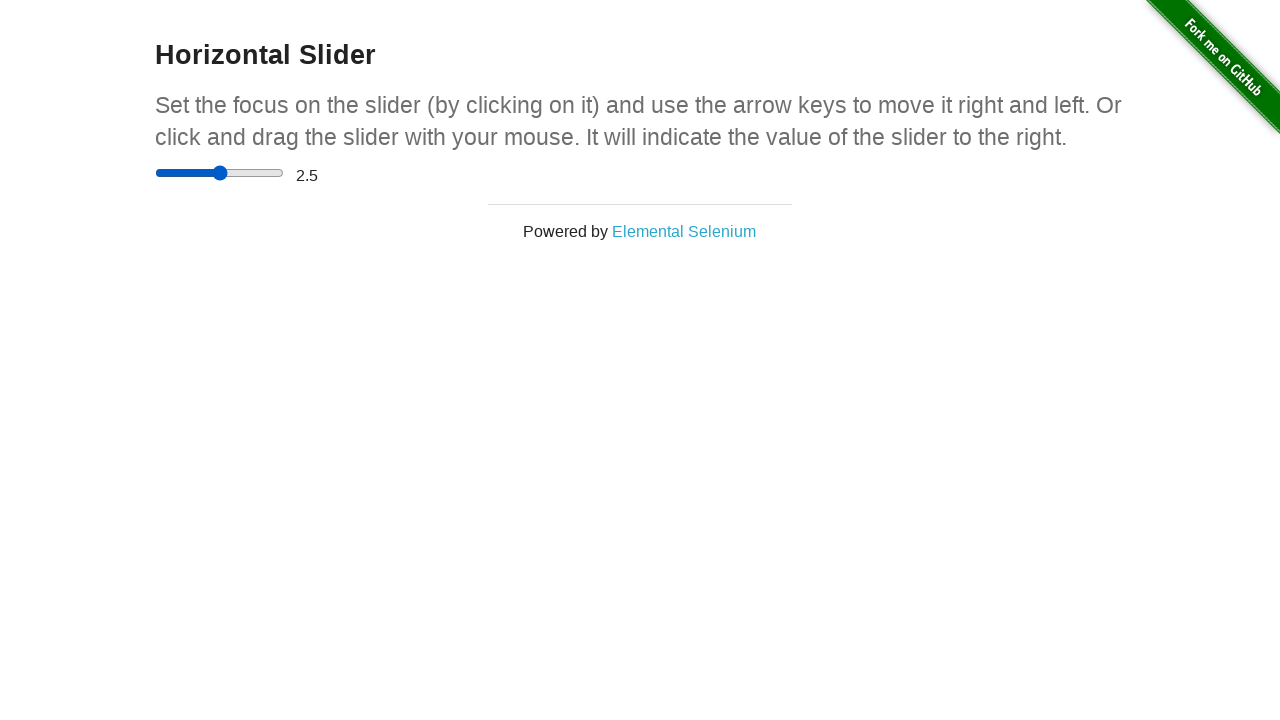

Moved slider to end position (right edge) at (284, 173)
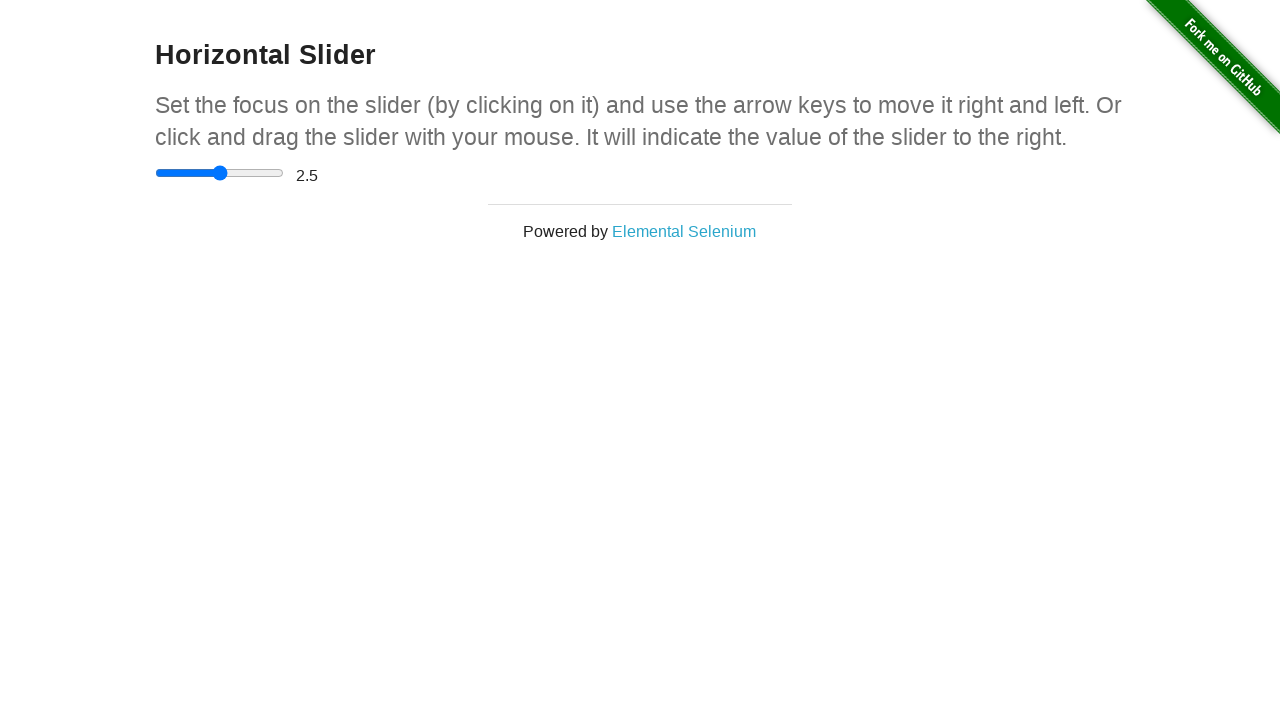

Moved slider back to start position (left edge) at (155, 173)
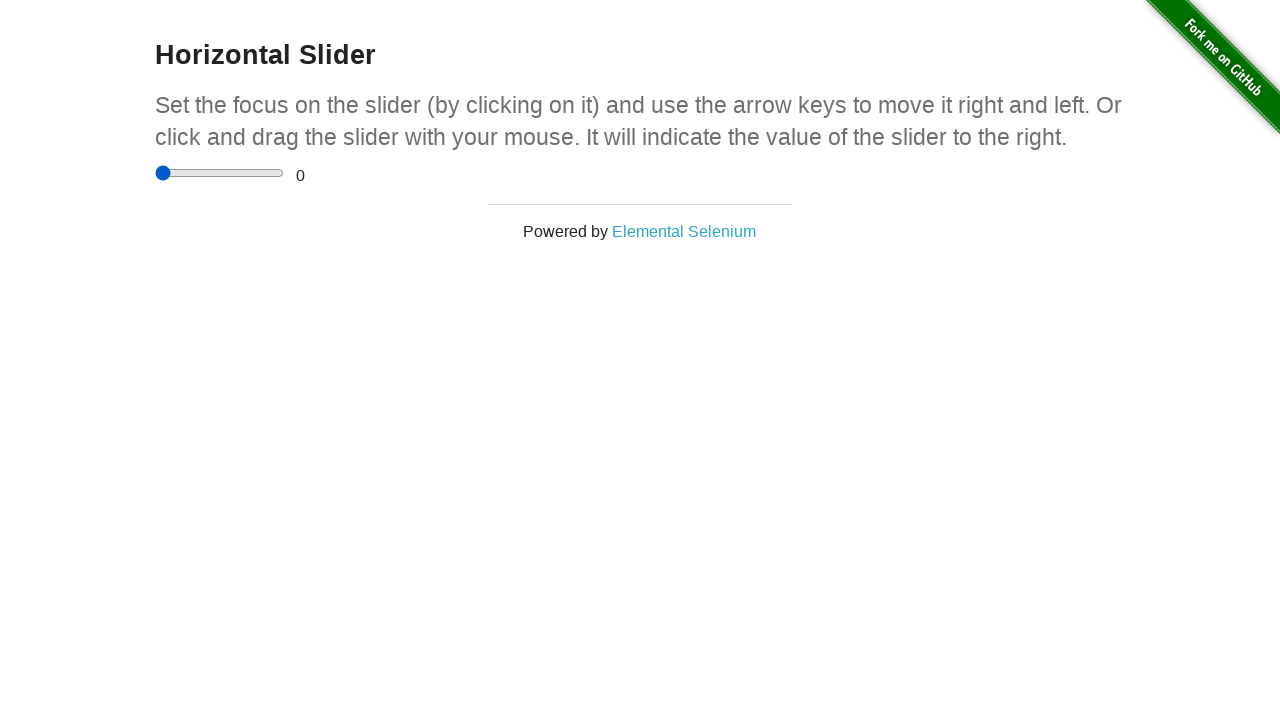

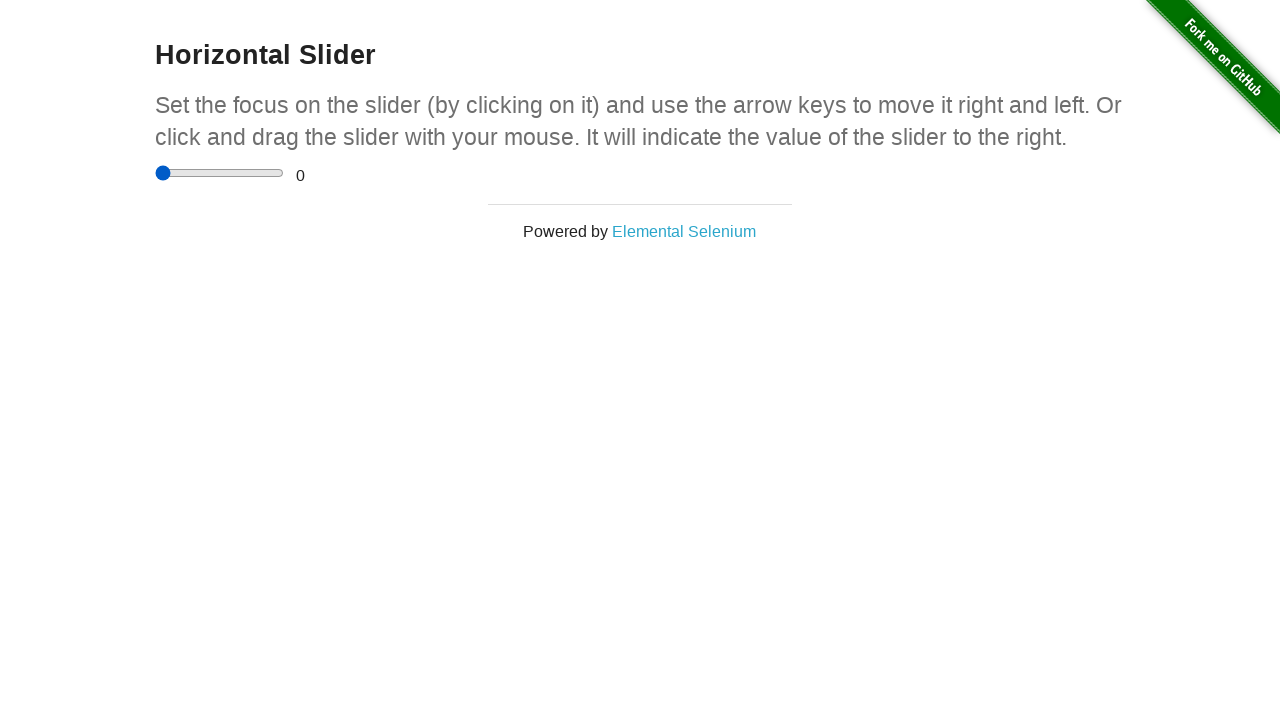